Solves a math problem by extracting two numbers from the page, calculating their sum, and selecting the result from a dropdown menu before submitting

Starting URL: http://suninjuly.github.io/selects1.html

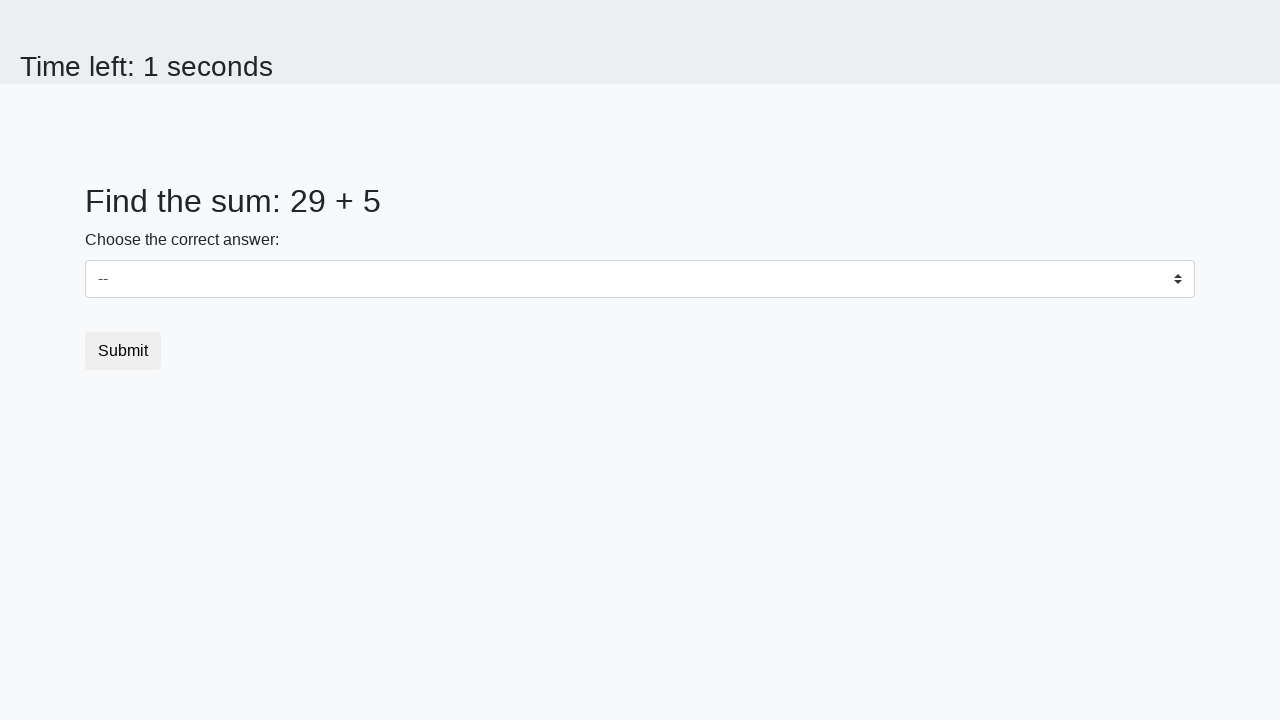

Extracted first number from #num1 element
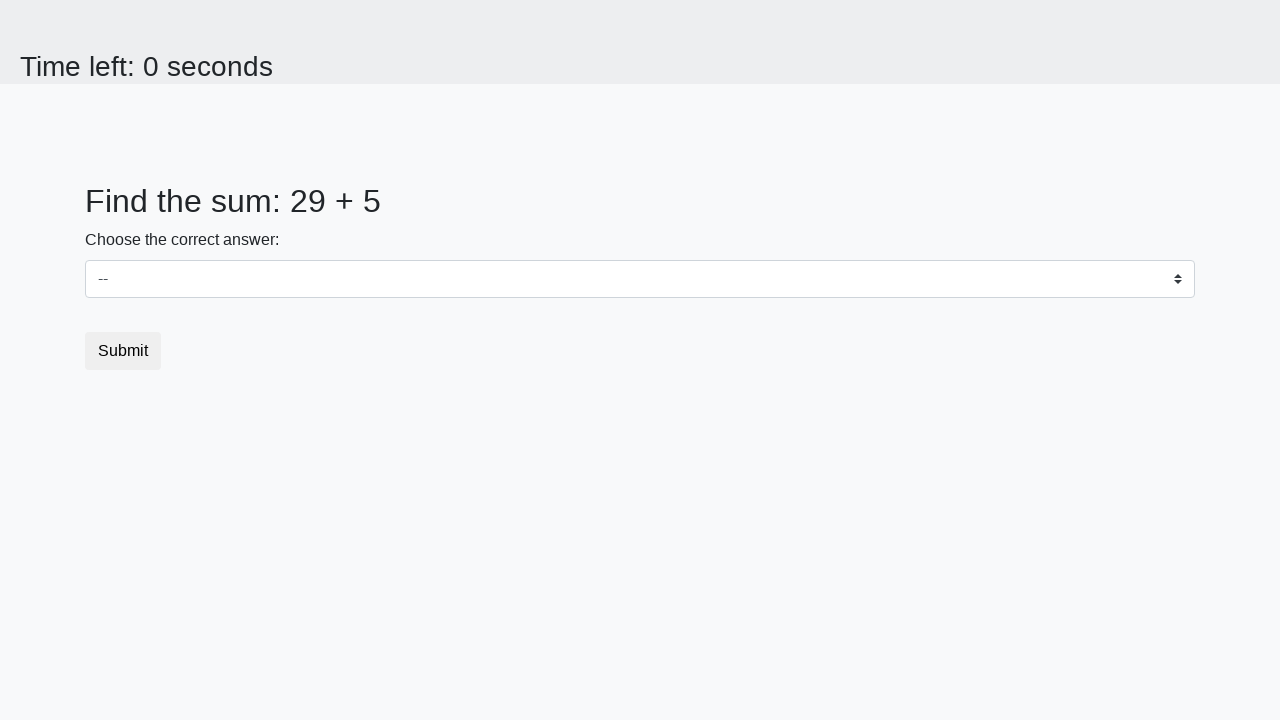

Extracted second number from #num2 element
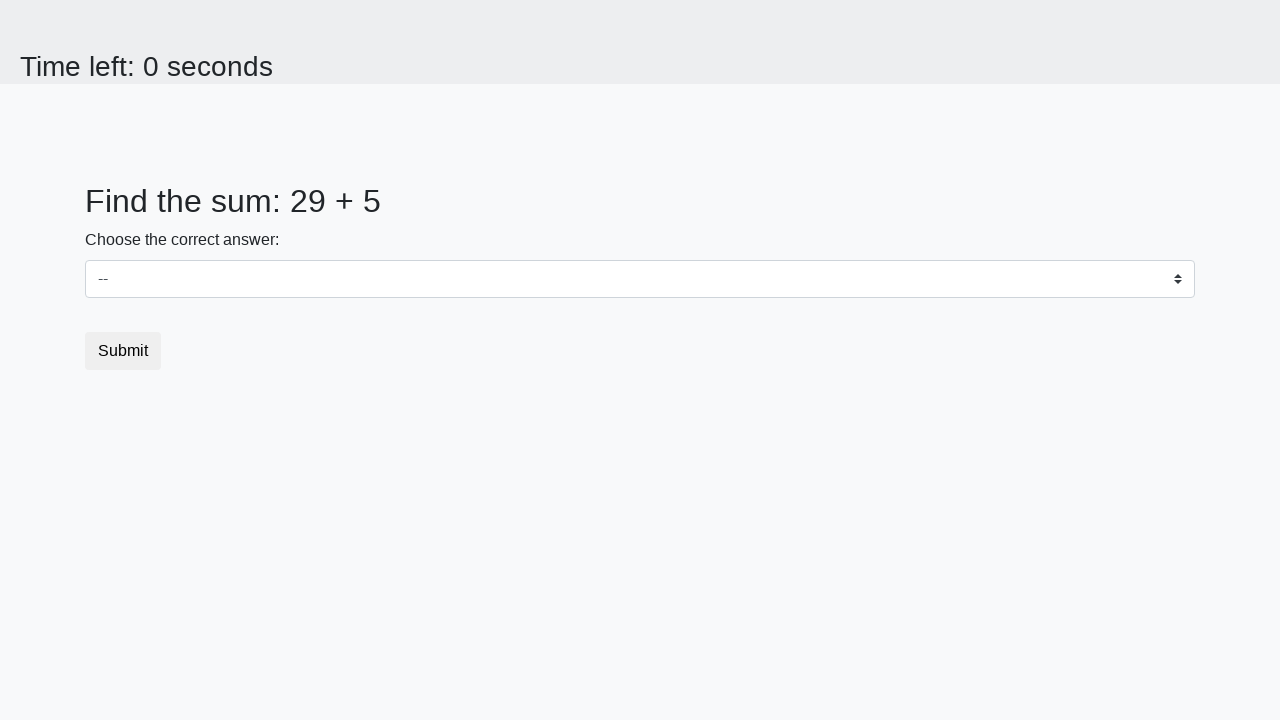

Calculated sum of 29 + 5 = 34
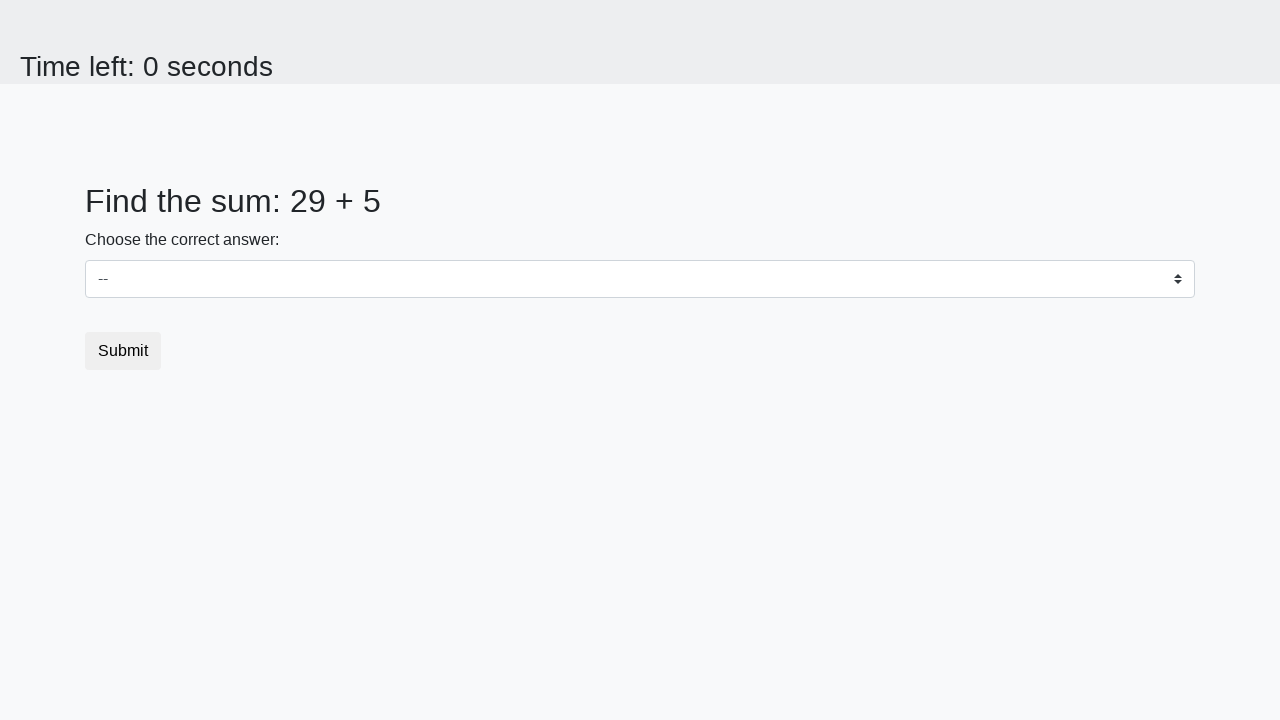

Selected calculated result '34' from dropdown menu on select
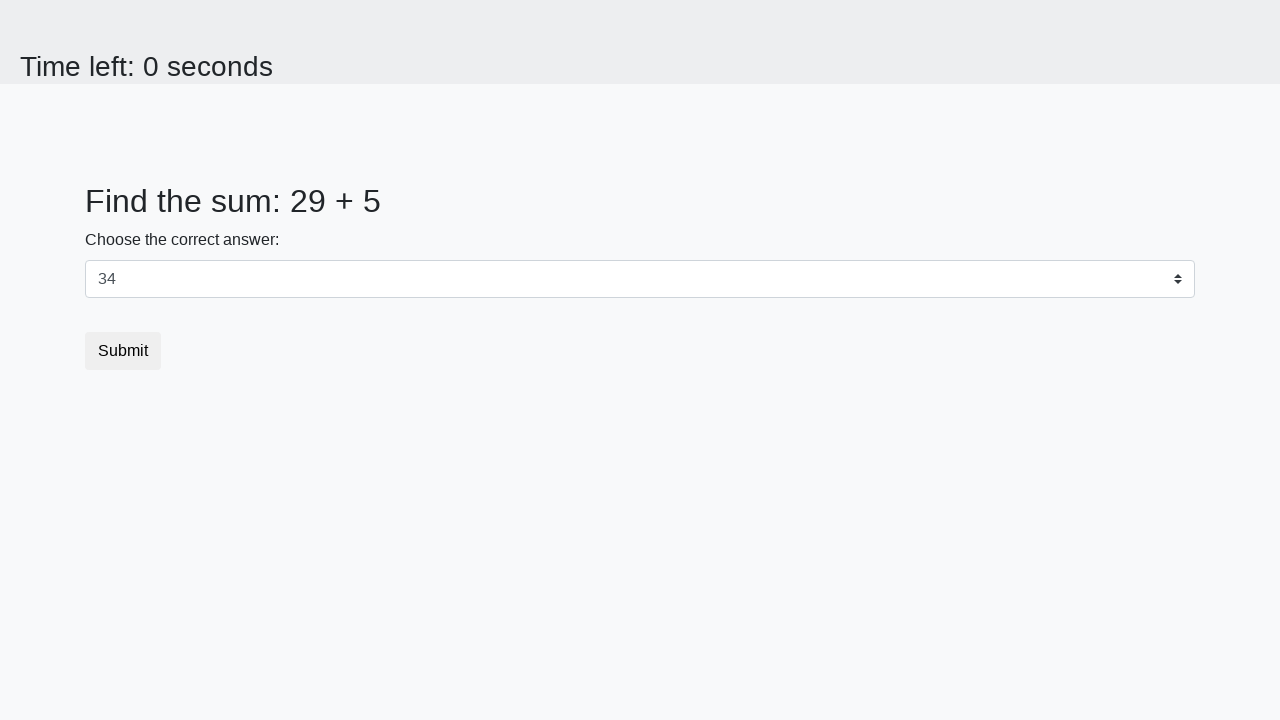

Clicked Submit button to submit the form at (123, 351) on button:text('Submit')
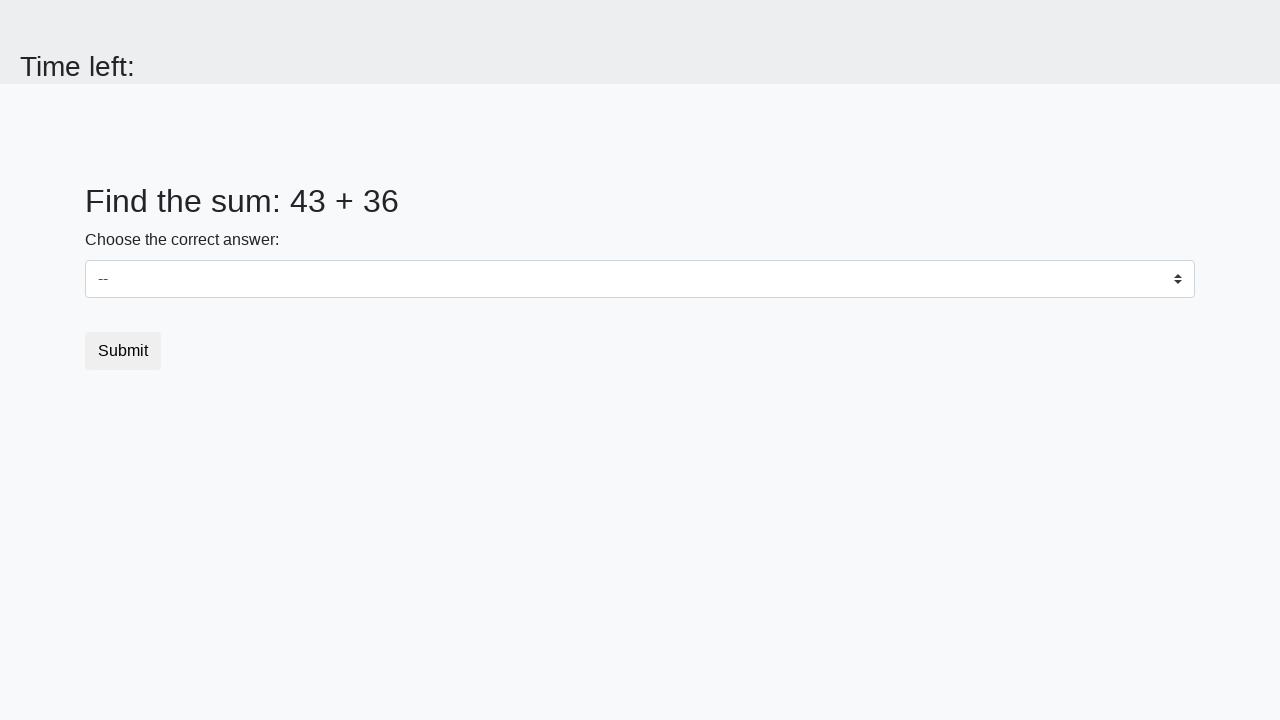

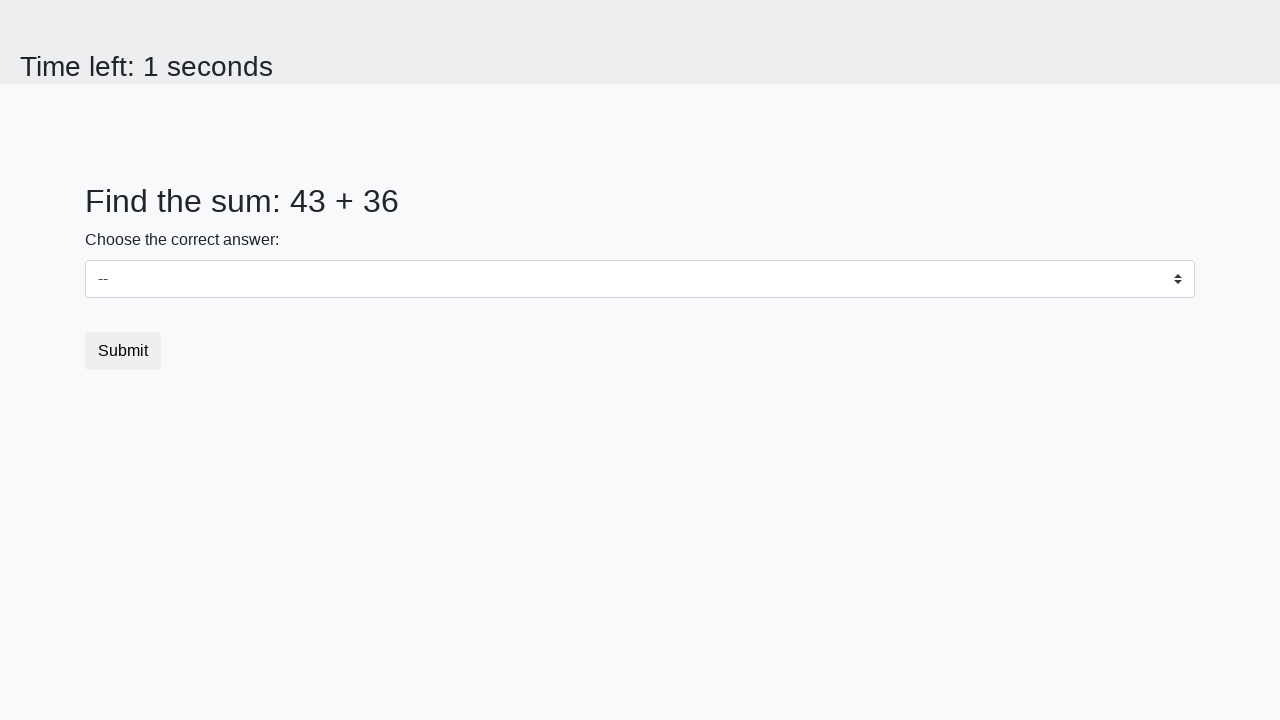